Tests mouse operations on a demo website by finding main menu items and performing a right-click (context click) on the second menu option to demonstrate mouse interaction capabilities.

Starting URL: https://www.globalsqa.com/demo-site/

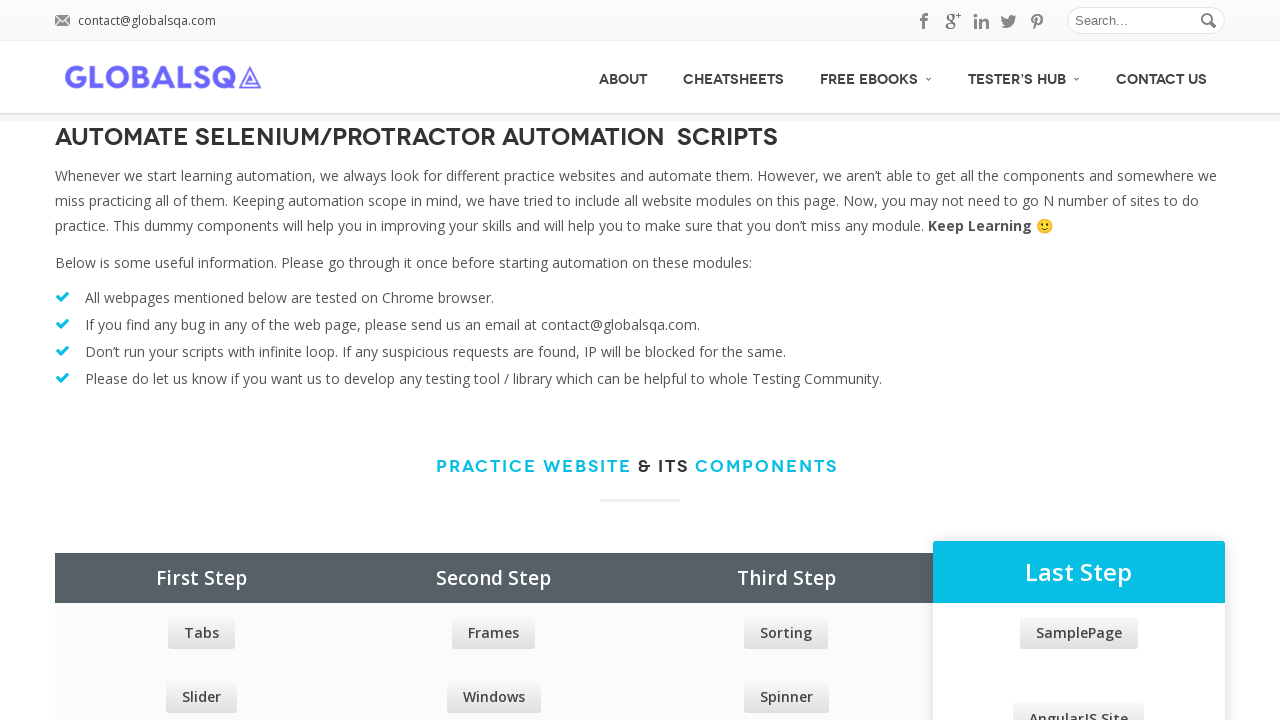

Waited for main menu to be visible
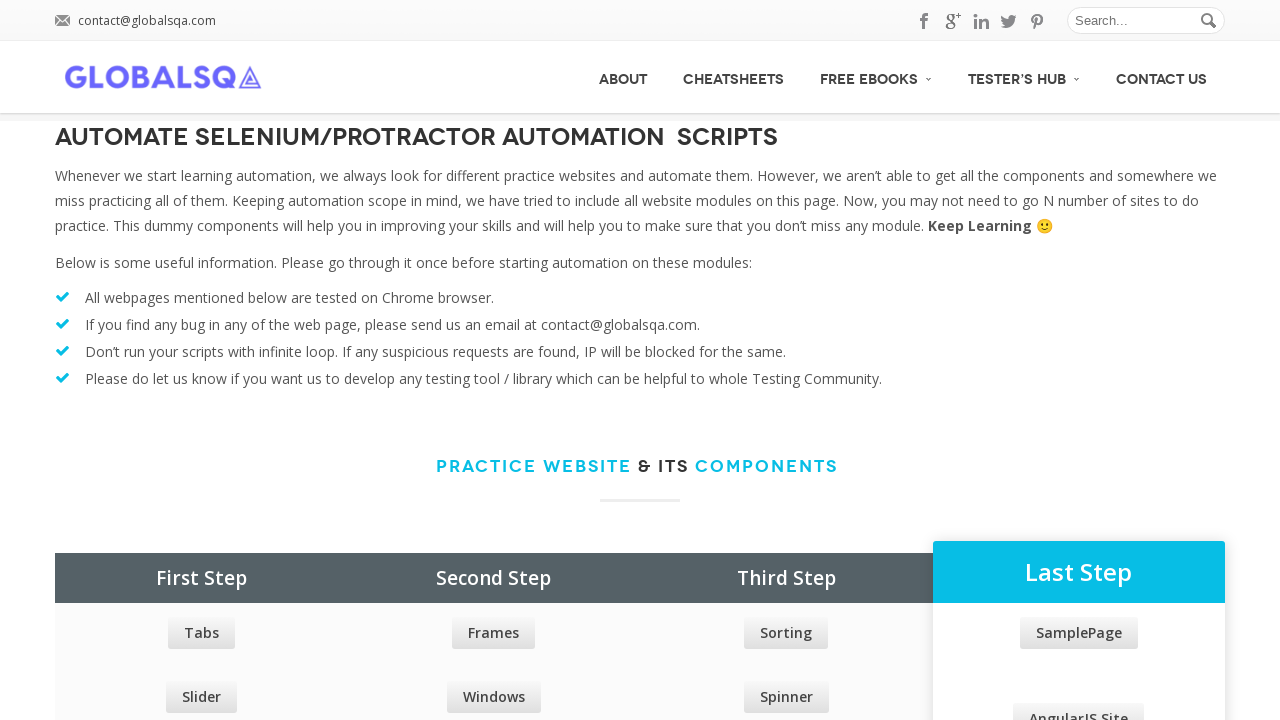

Located all main menu items
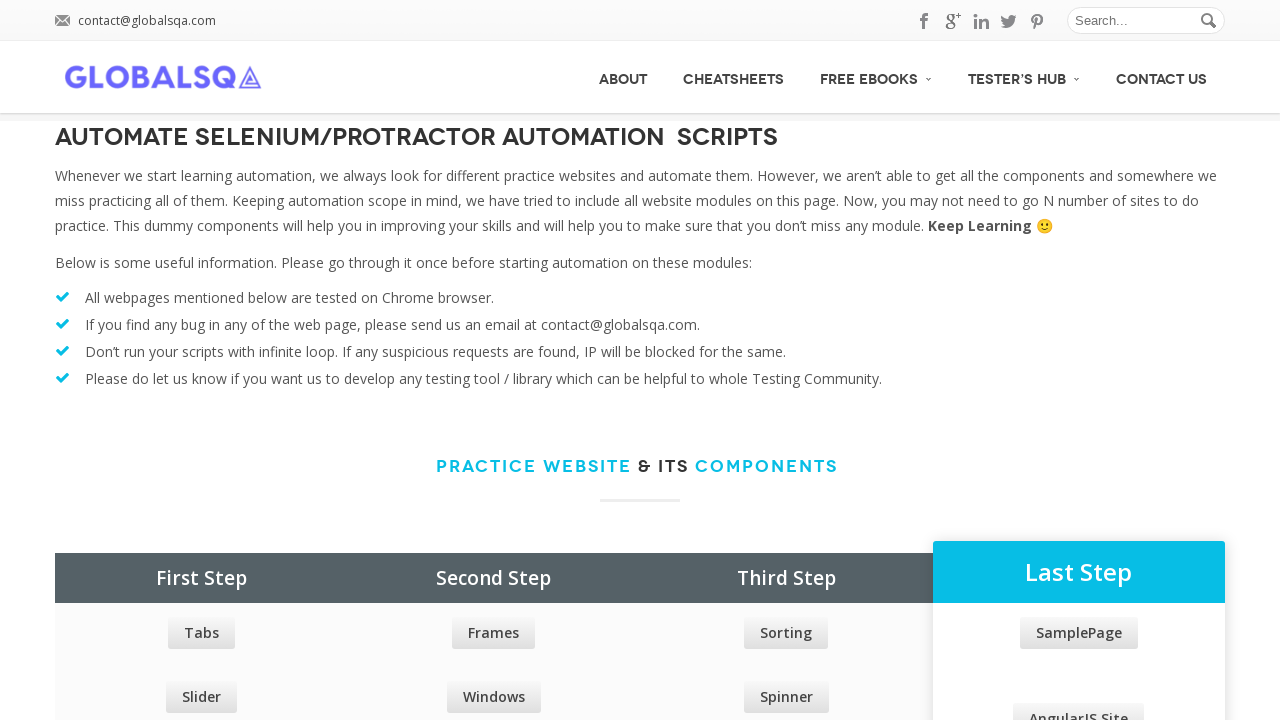

Retrieved main menu item count: 5
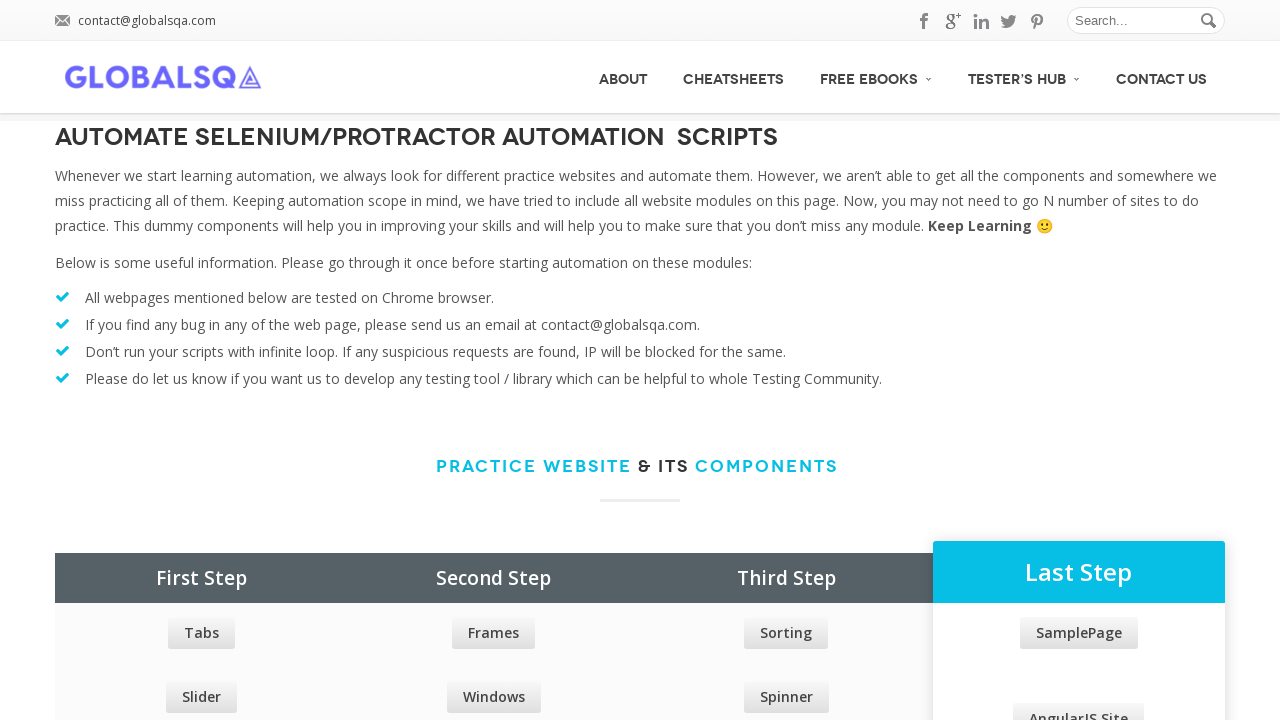

Hovered over the second main menu item at (734, 77) on #menu>ul>li>a >> nth=1
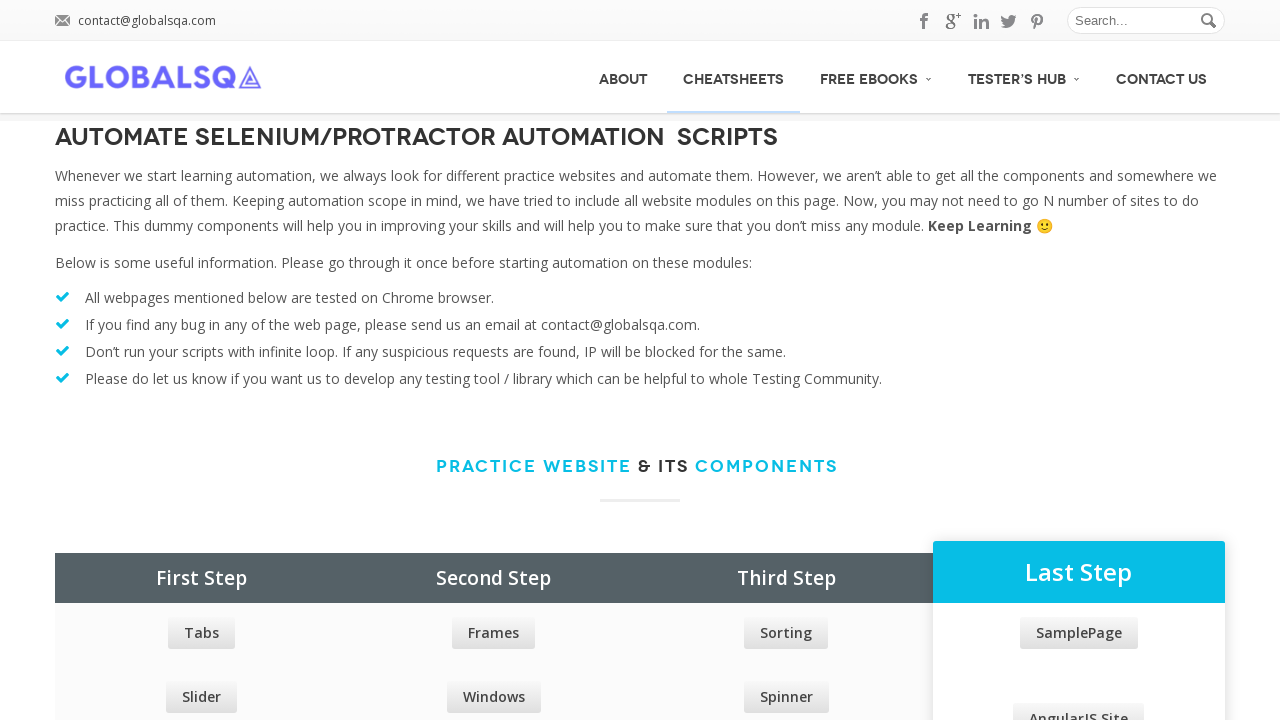

Performed right-click (context click) on the second main menu item at (734, 77) on #menu>ul>li>a >> nth=1
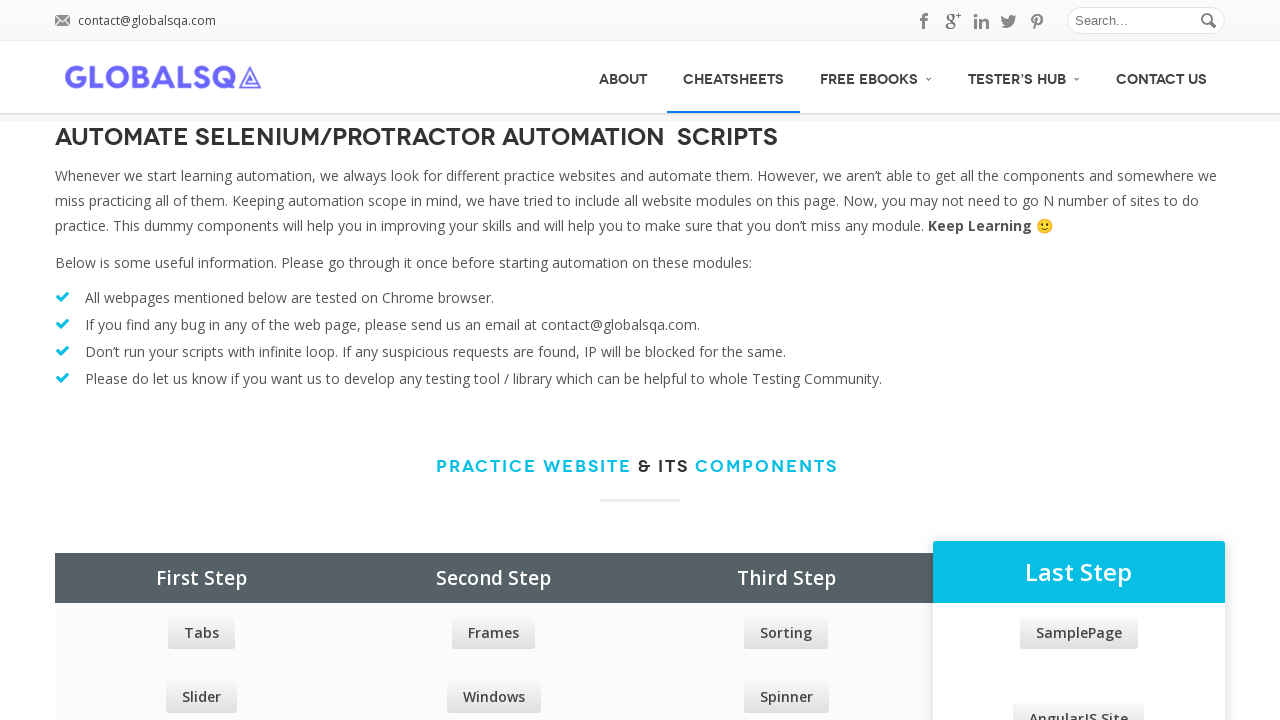

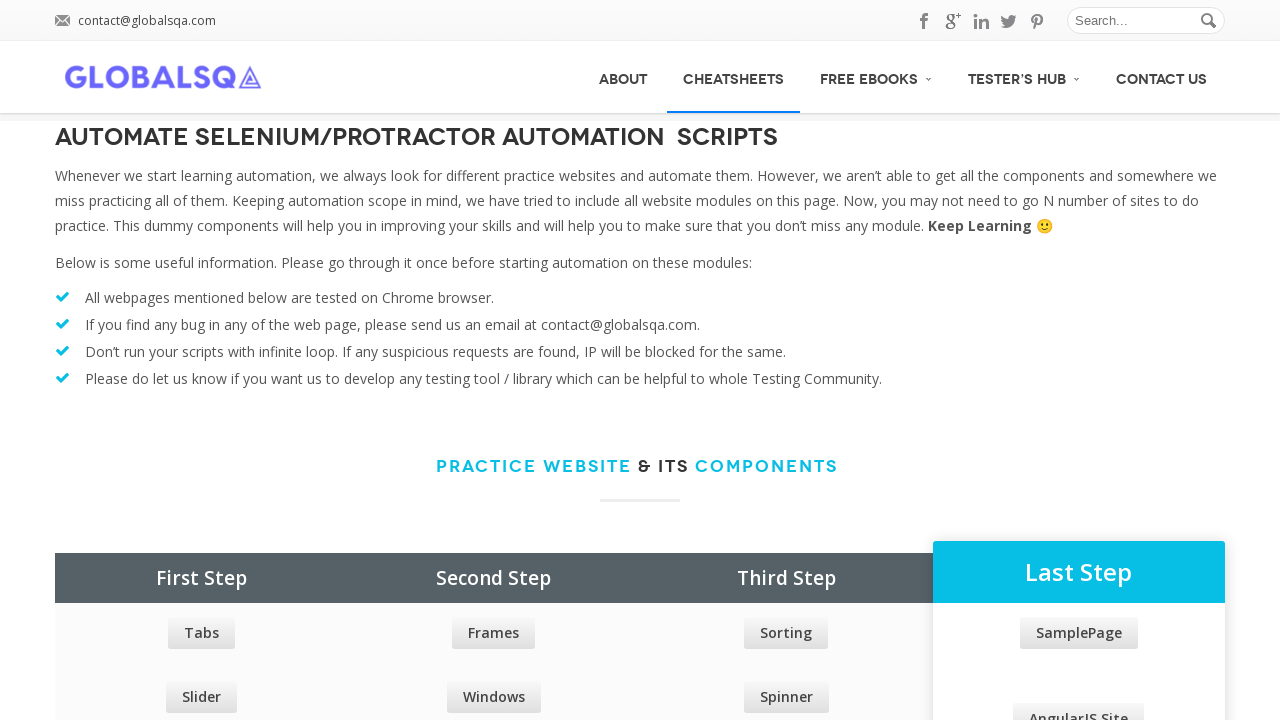